Tests drag and drop functionality on jQuery UI demo page by dragging an element and dropping it onto a target area within an iframe

Starting URL: https://jqueryui.com/droppable/

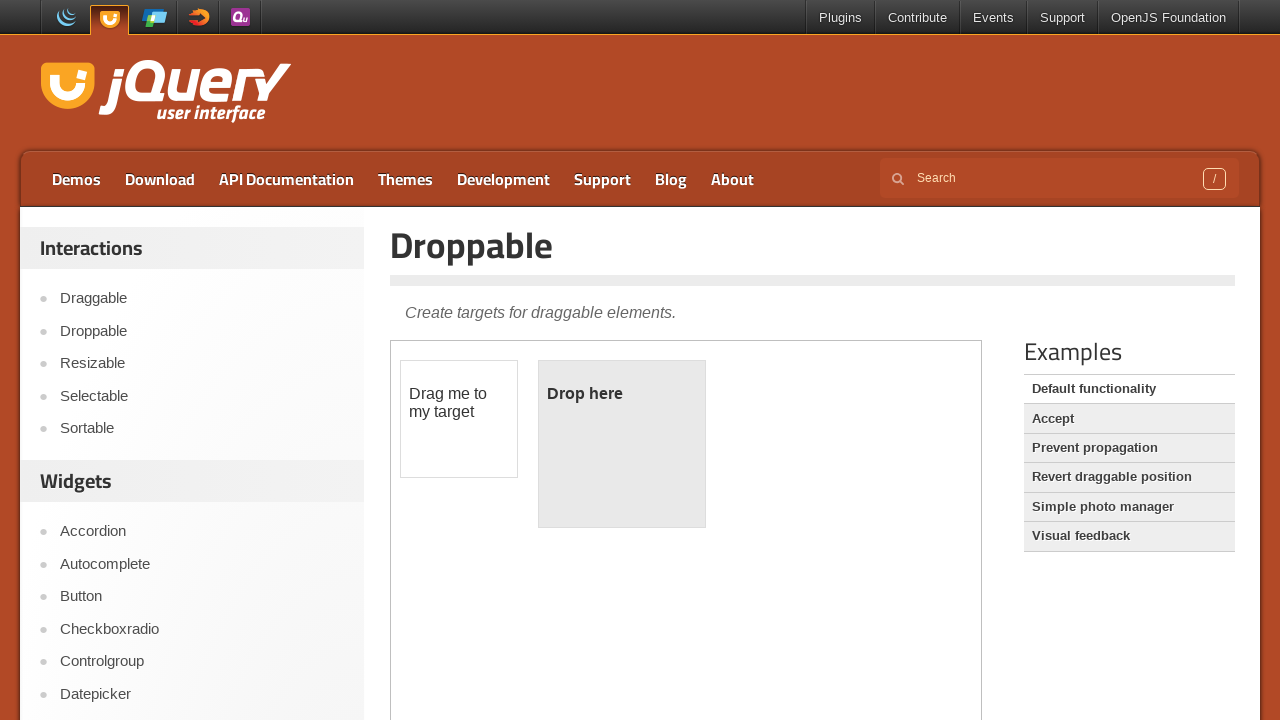

Located the demo iframe containing drag and drop elements
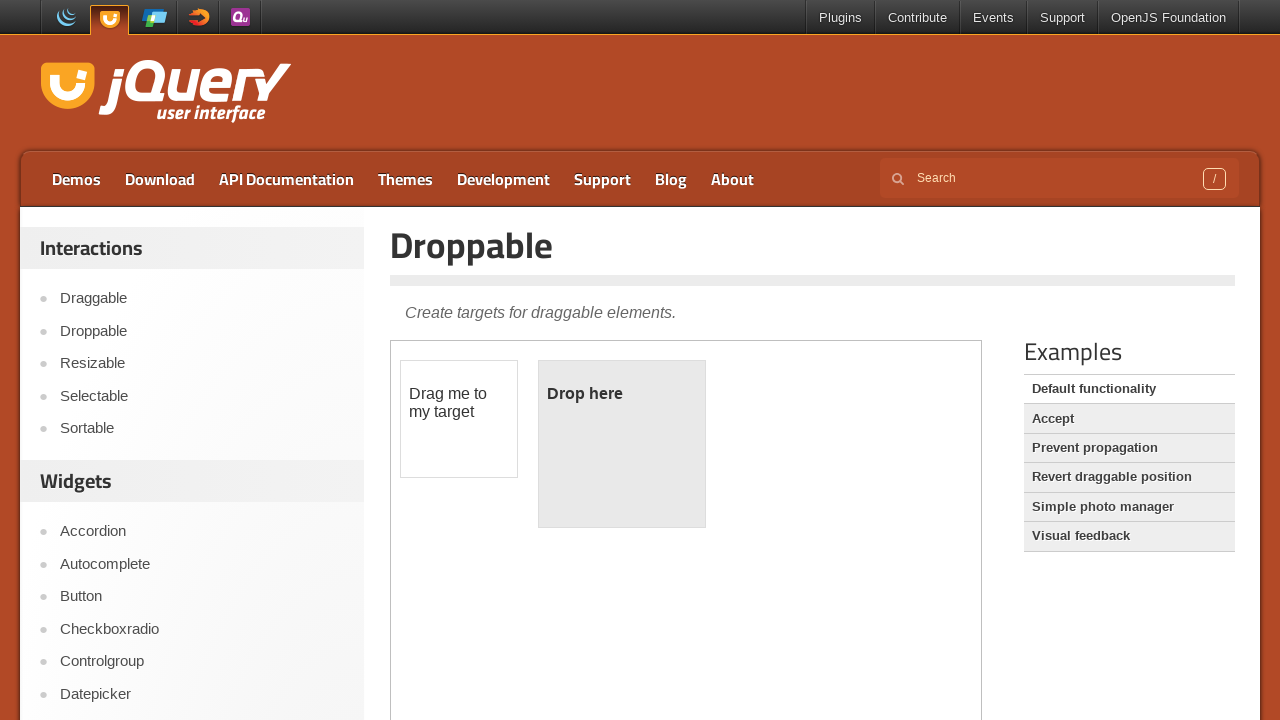

Located the draggable source element within iframe
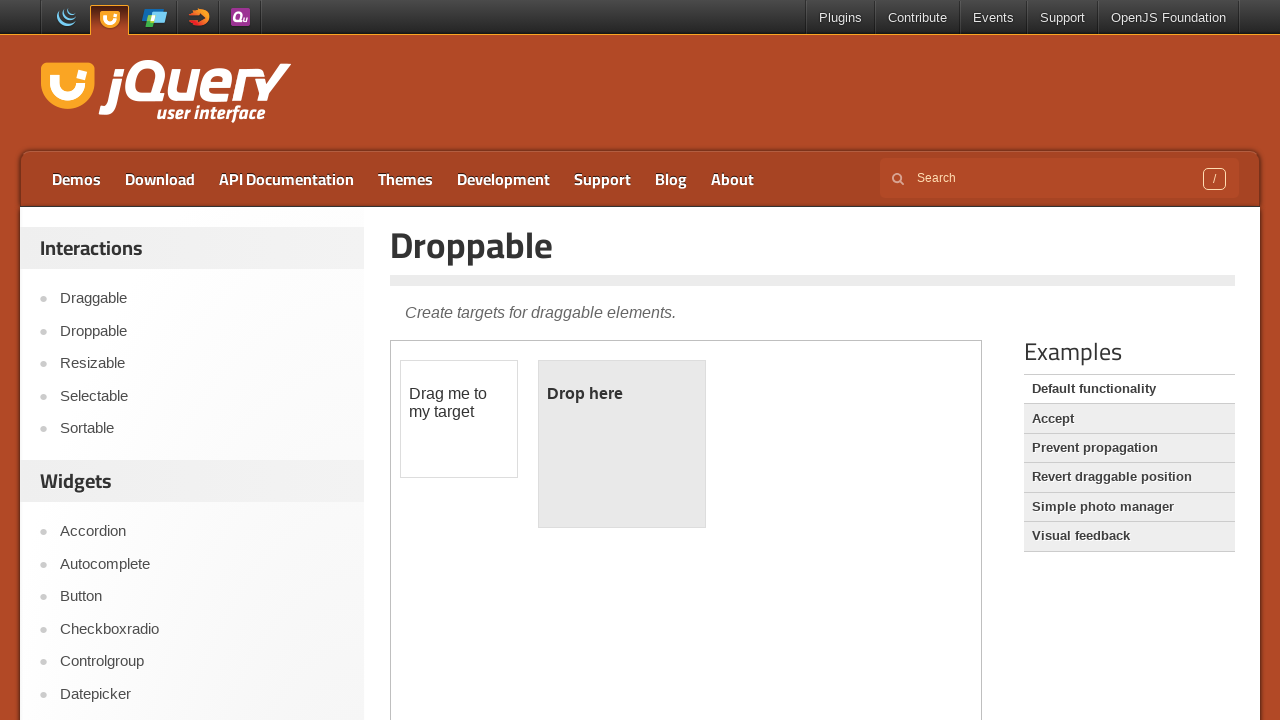

Located the droppable target element within iframe
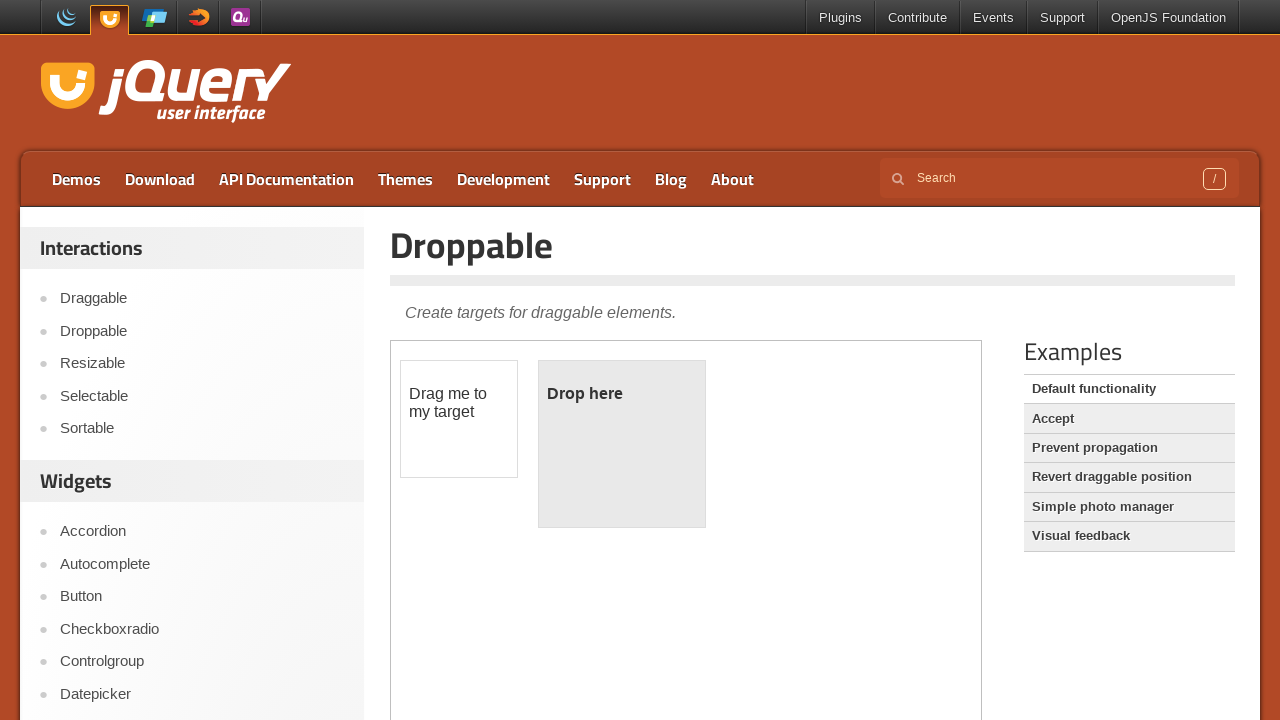

Dragged source element onto target droppable area at (622, 444)
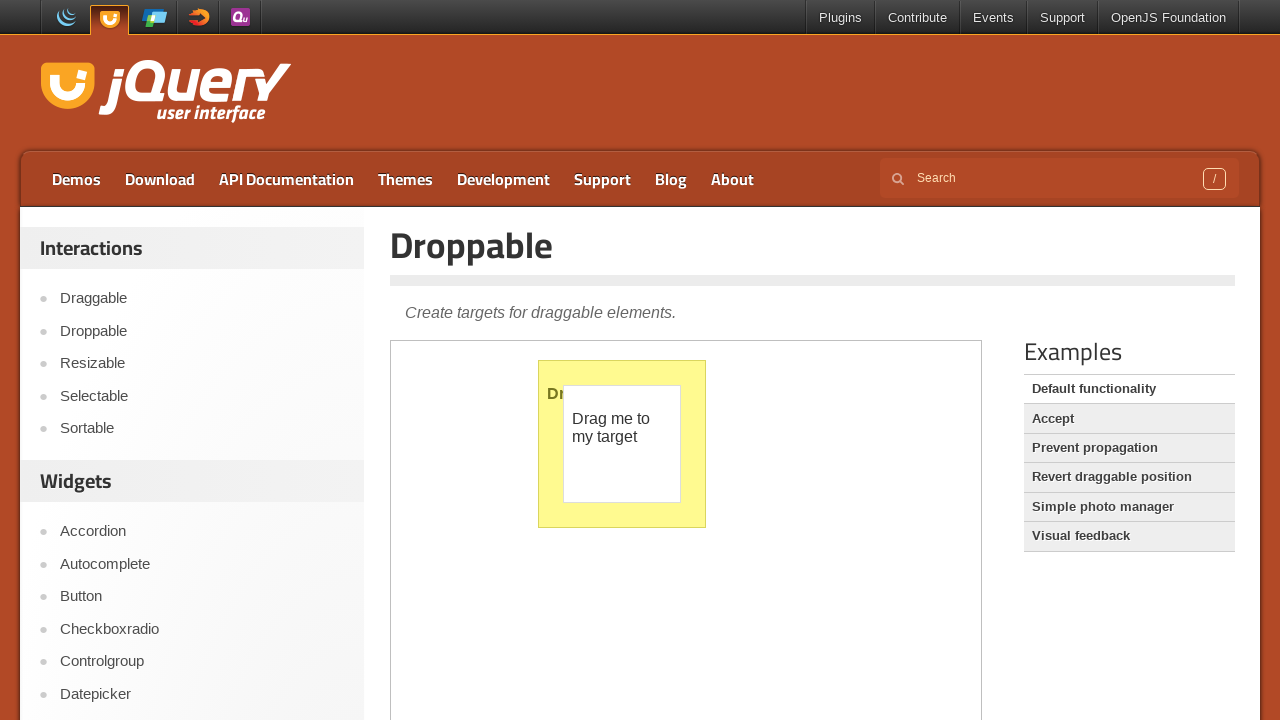

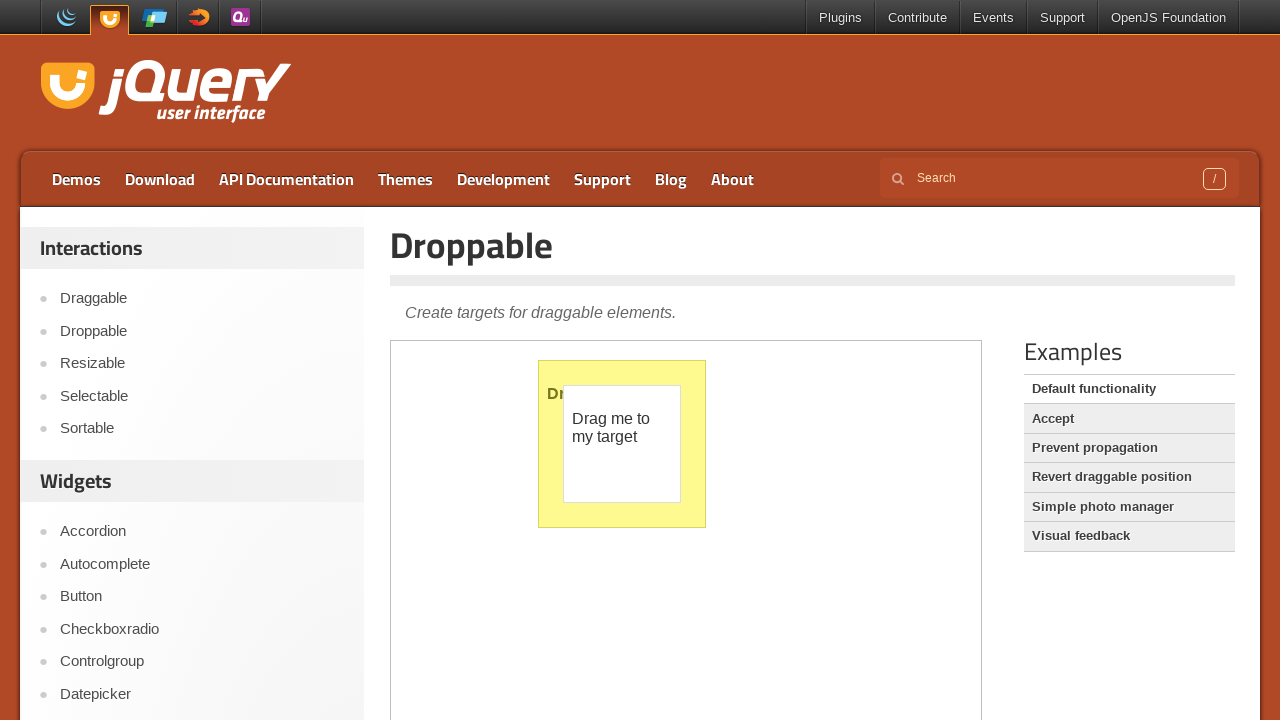